Navigates to the MangaDex latest manga page and verifies that manga chapter feed containers are loaded and displayed.

Starting URL: https://mangadex.org/titles/latest?page=1

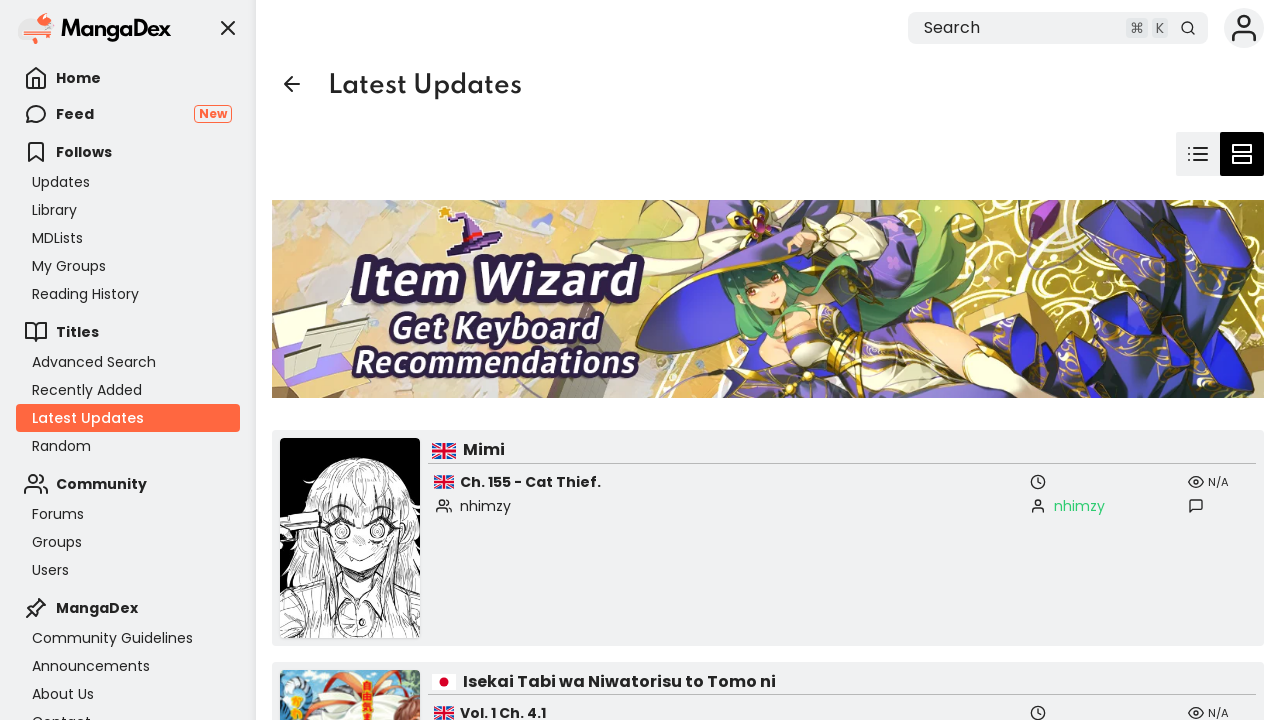

Navigated to MangaDex latest manga page
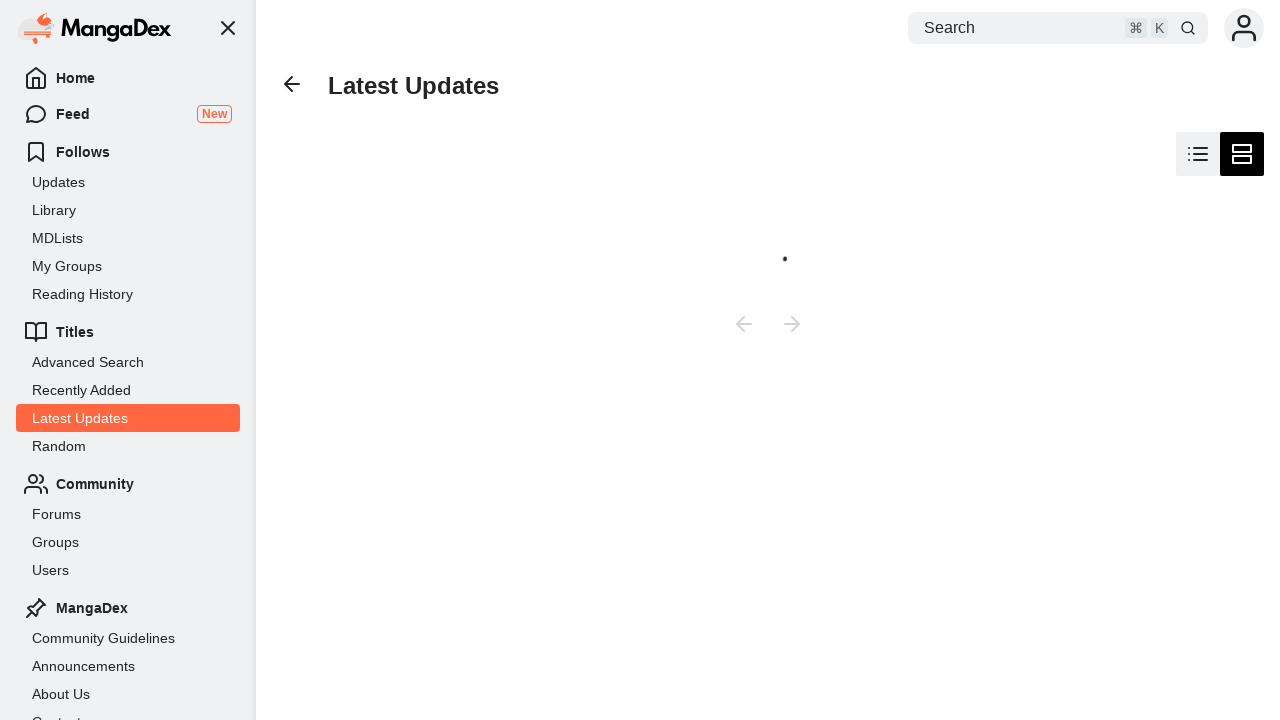

Manga chapter feed containers loaded and displayed
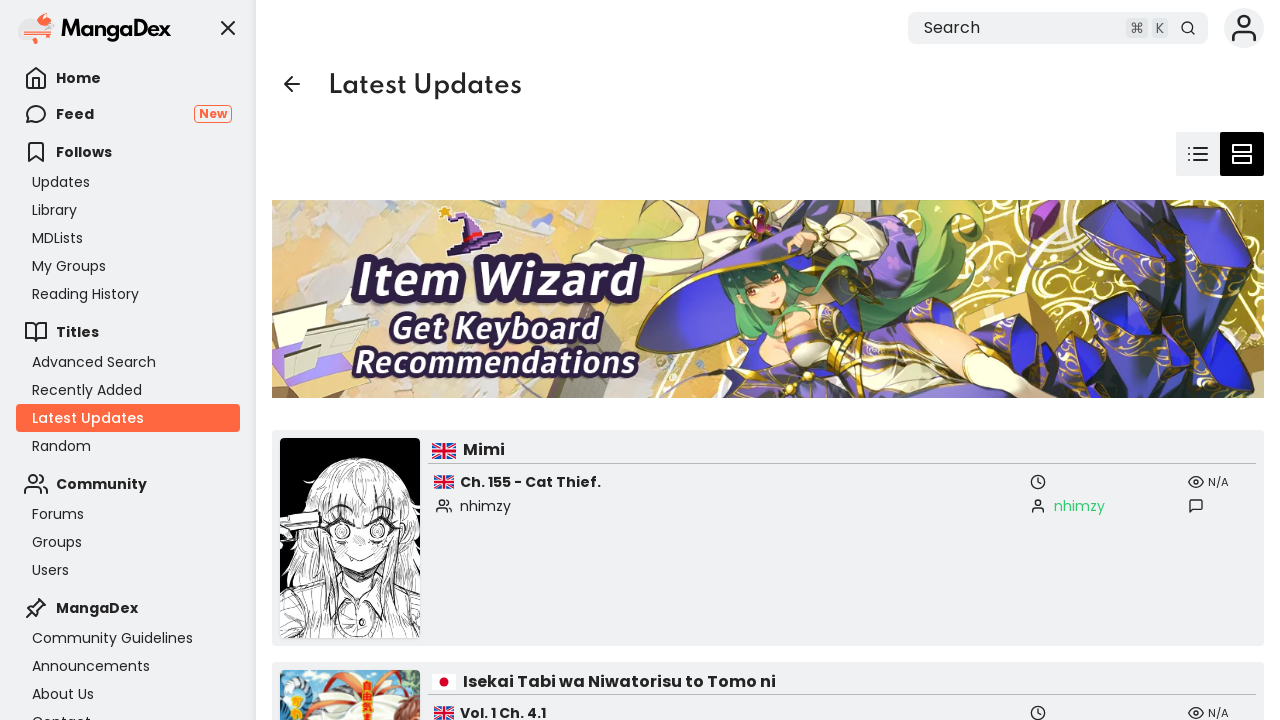

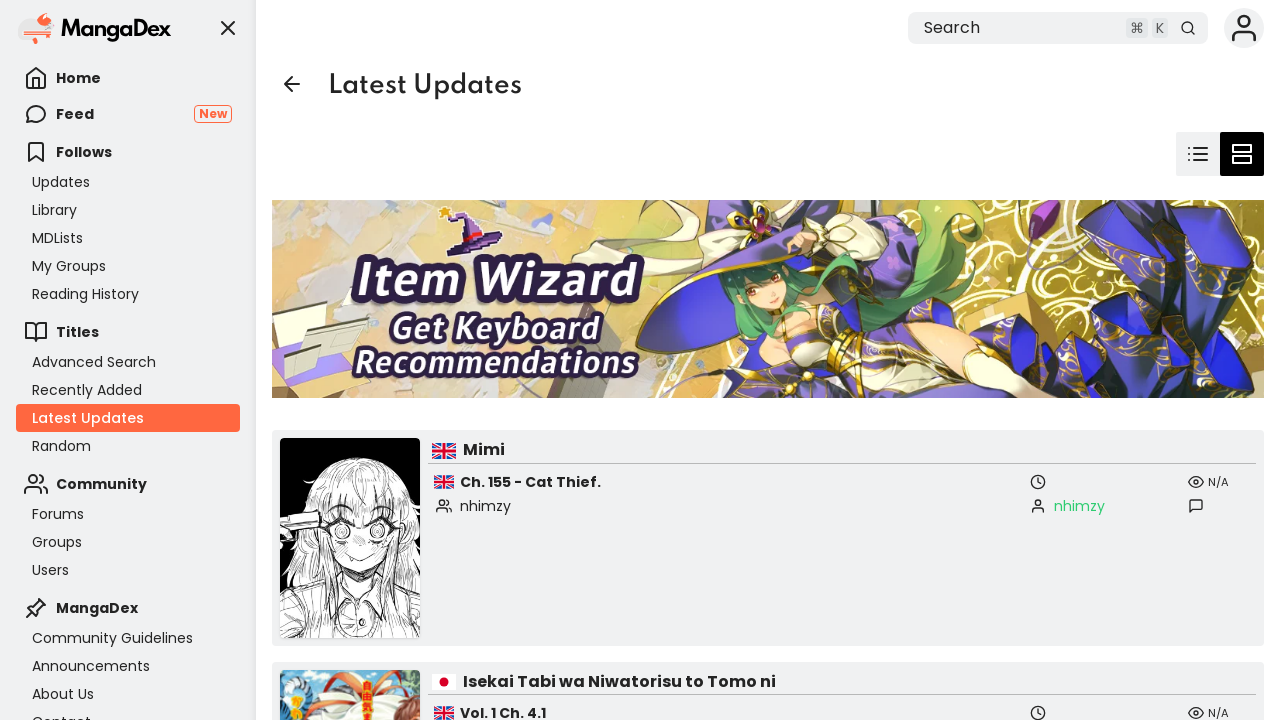